Tests the search functionality on a produce offers page by searching for "Rice" and verifying the filtered results

Starting URL: https://rahulshettyacademy.com/seleniumPractise/#/offers

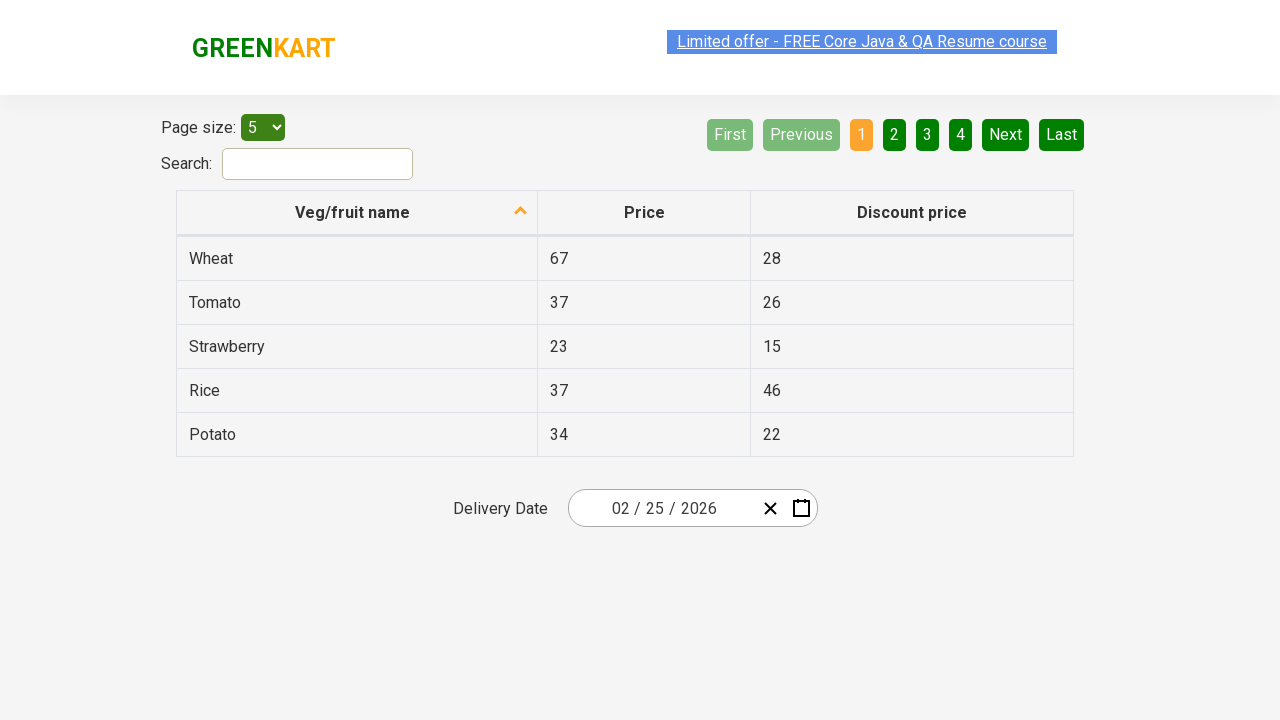

Filled search field with 'Rice' on #search-field
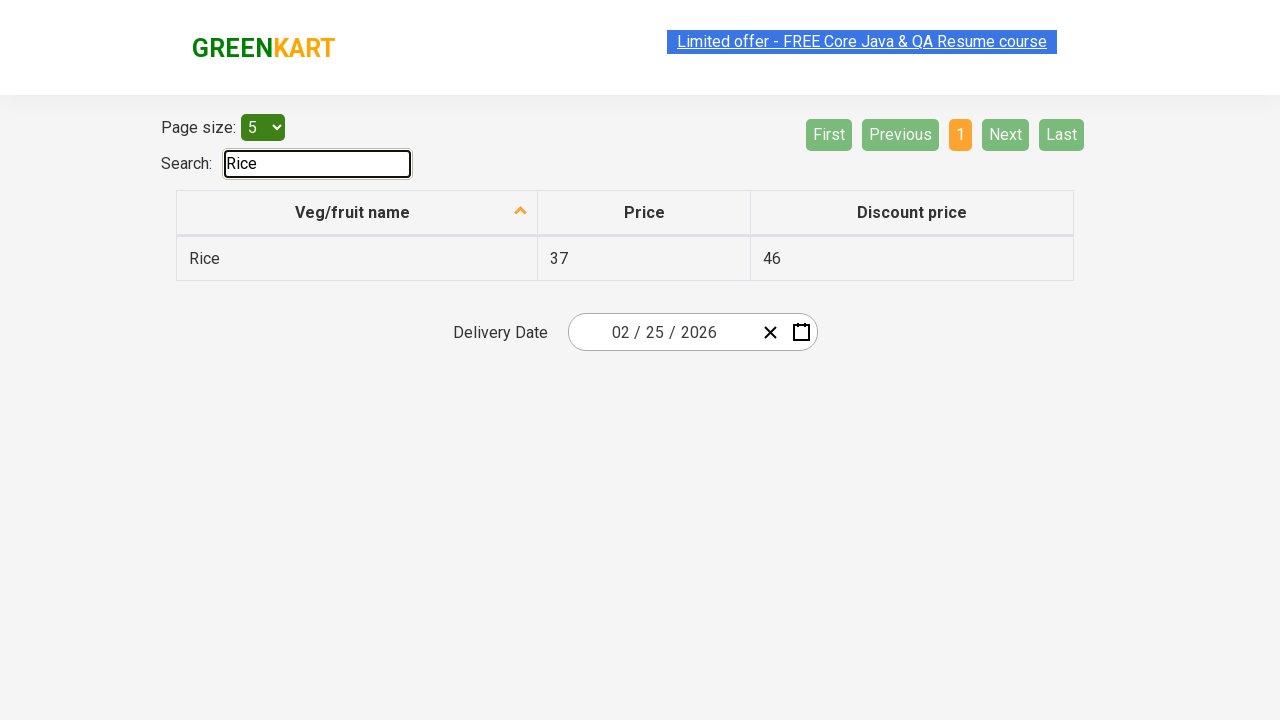

Waited for filter to apply
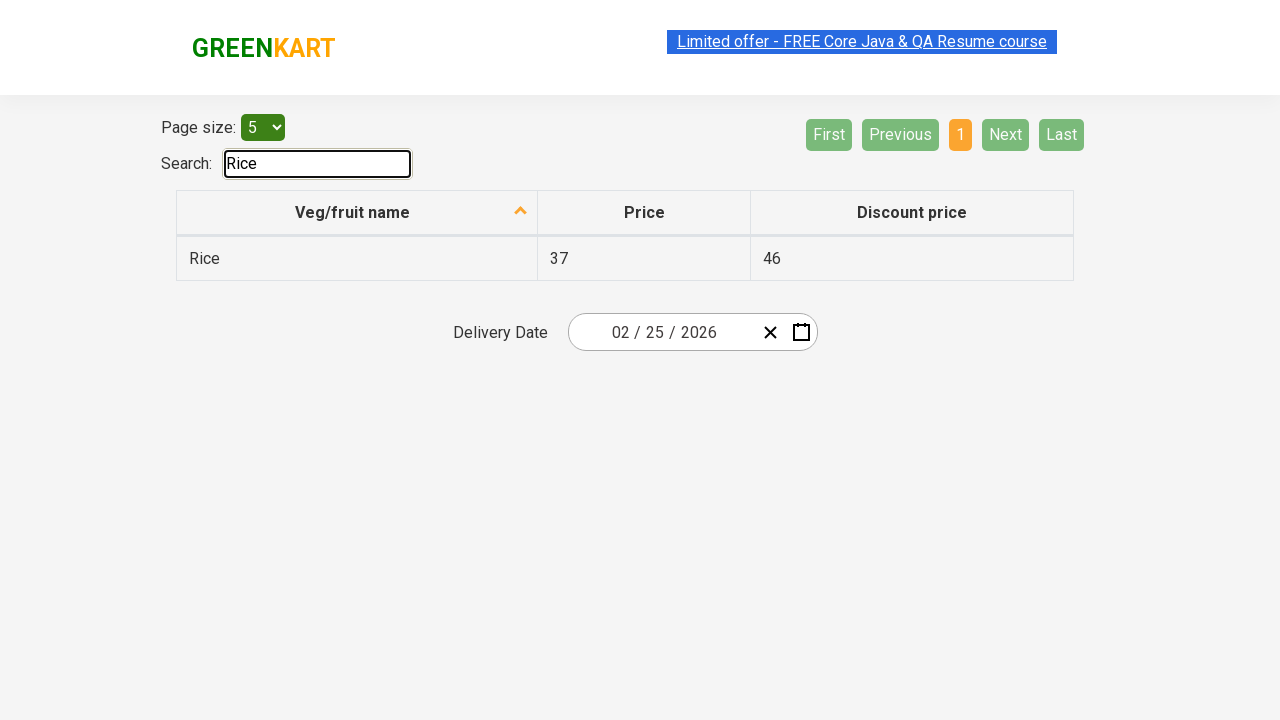

Located all produce items in filtered results
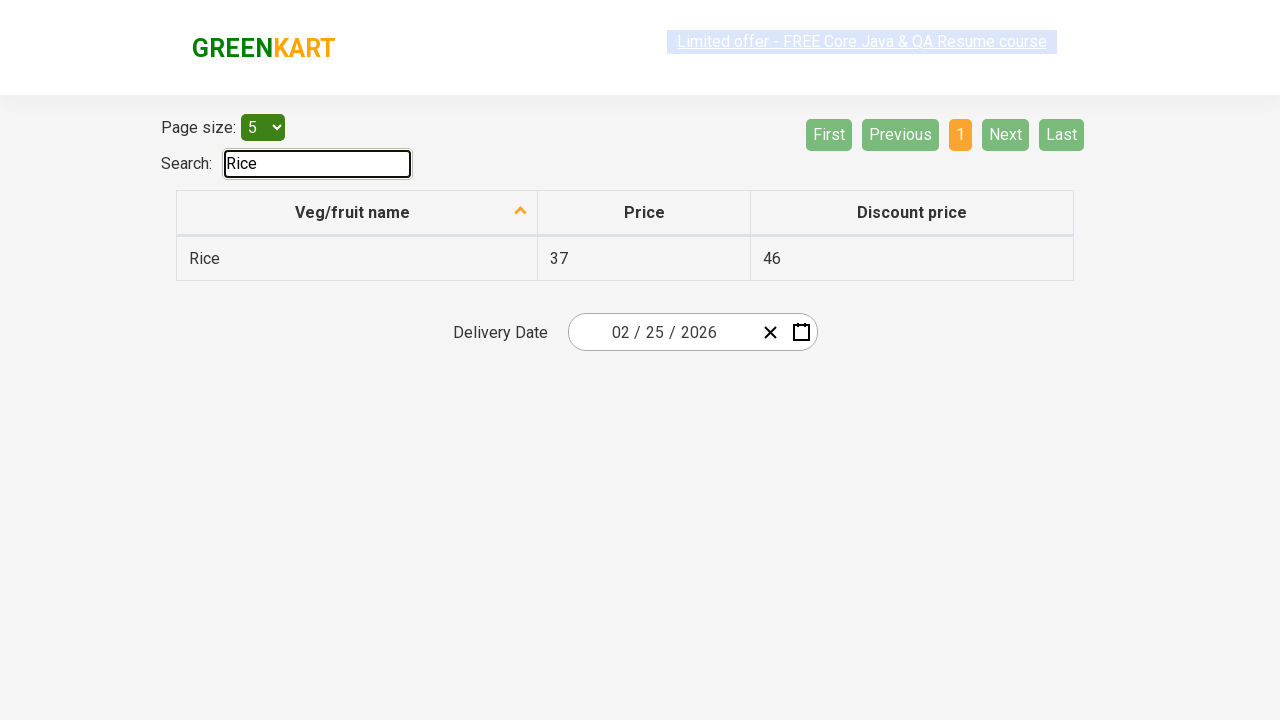

Filtered results to items matching 'rice'
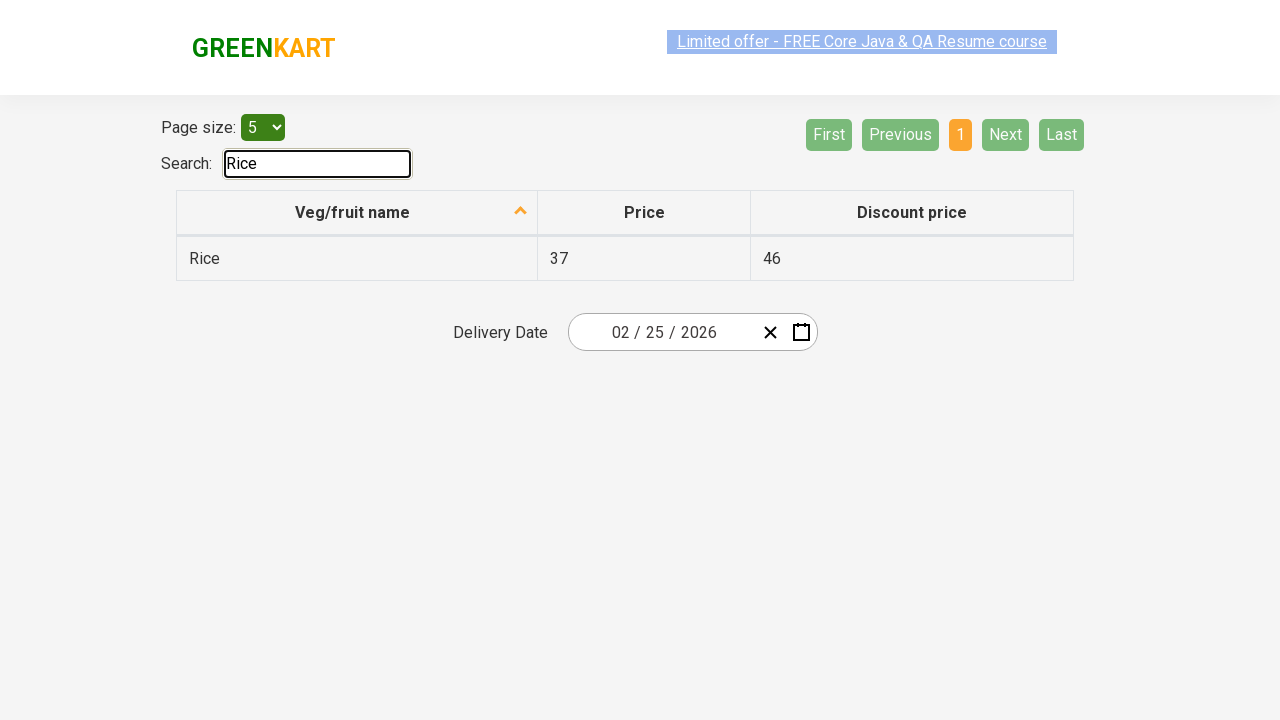

Verified that all visible items match the search term 'Rice'
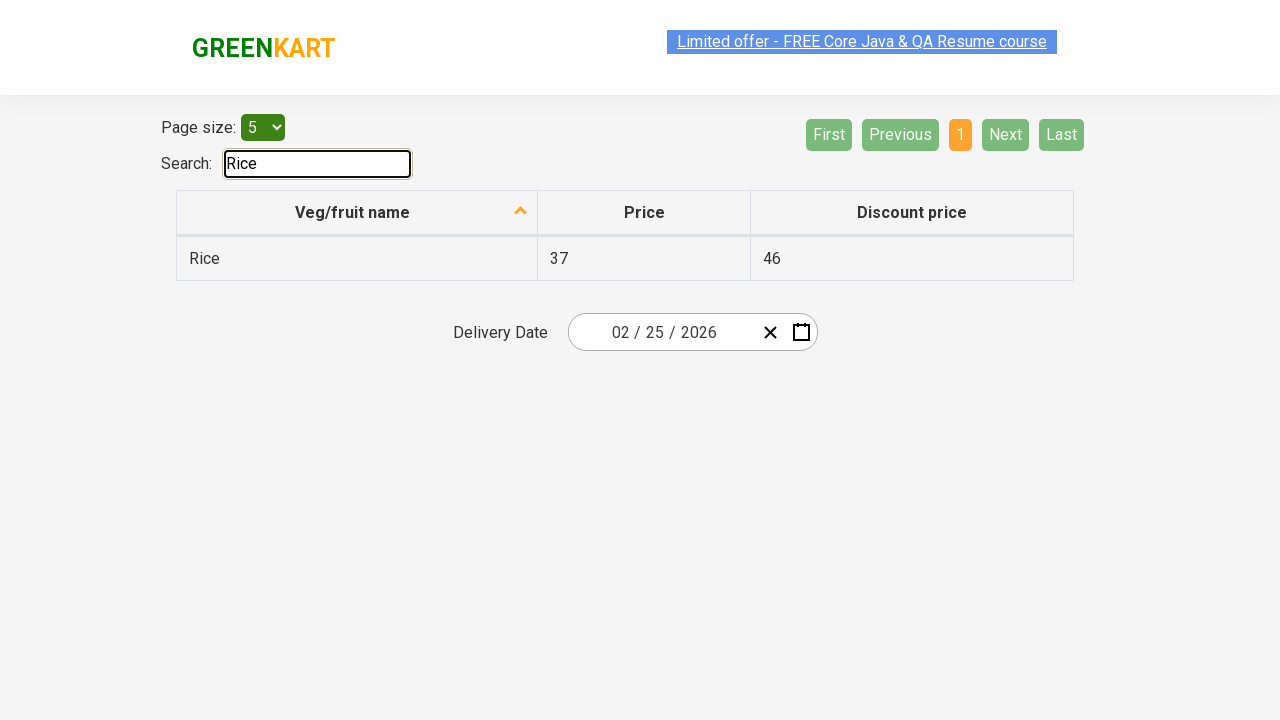

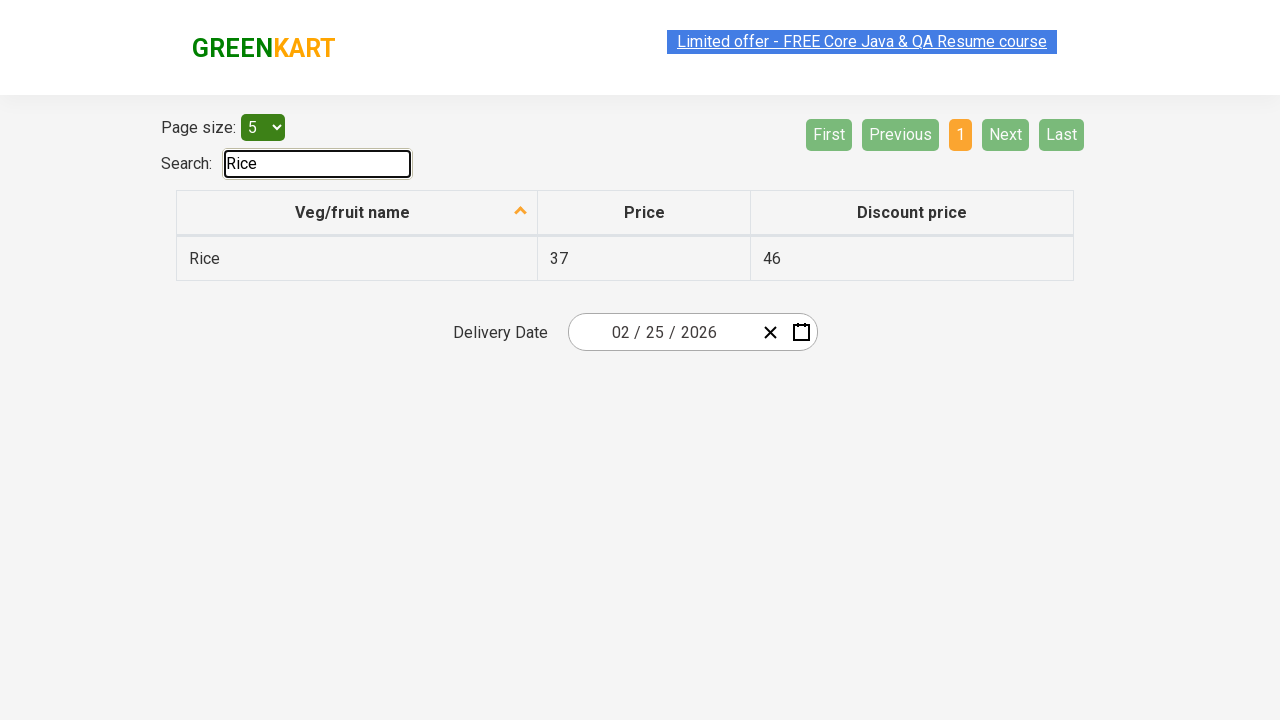